Books a flight on BlazeDemo by selecting departure/destination cities, choosing a flight, and filling passenger and payment details

Starting URL: https://blazedemo.com

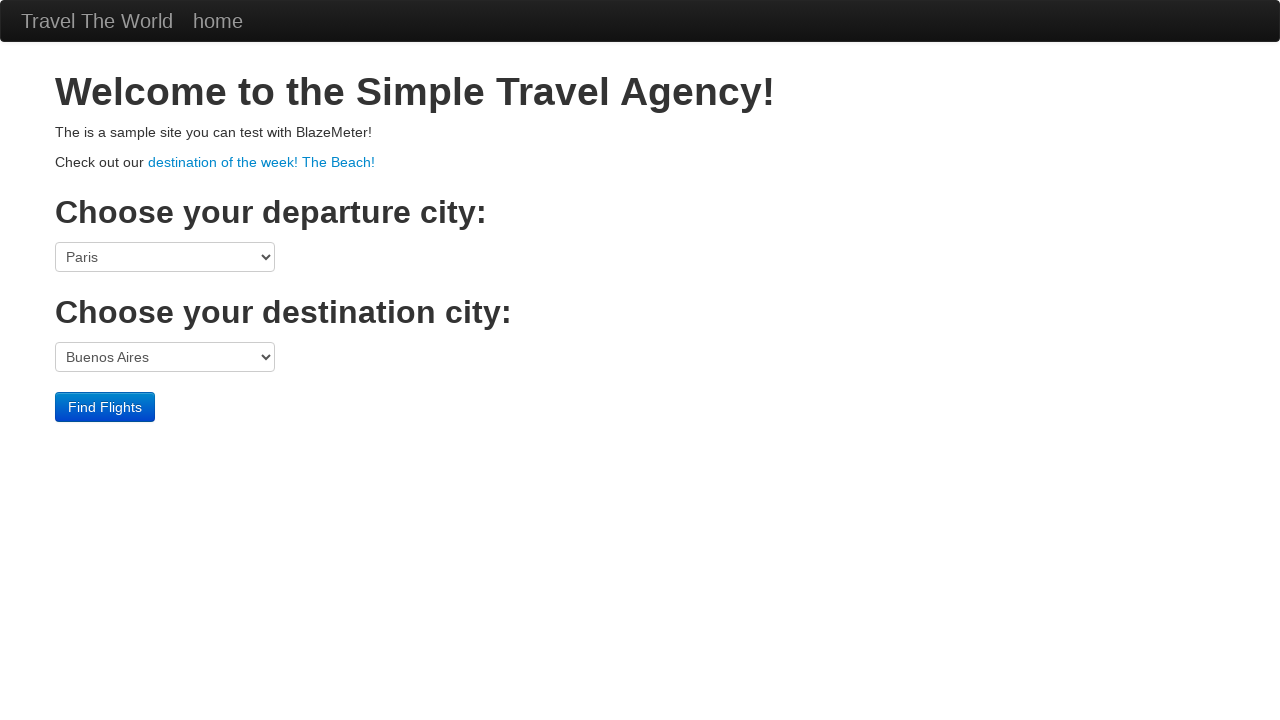

Selected departure city (index 5) on xpath=/html/body/div[3]/form/select[1]
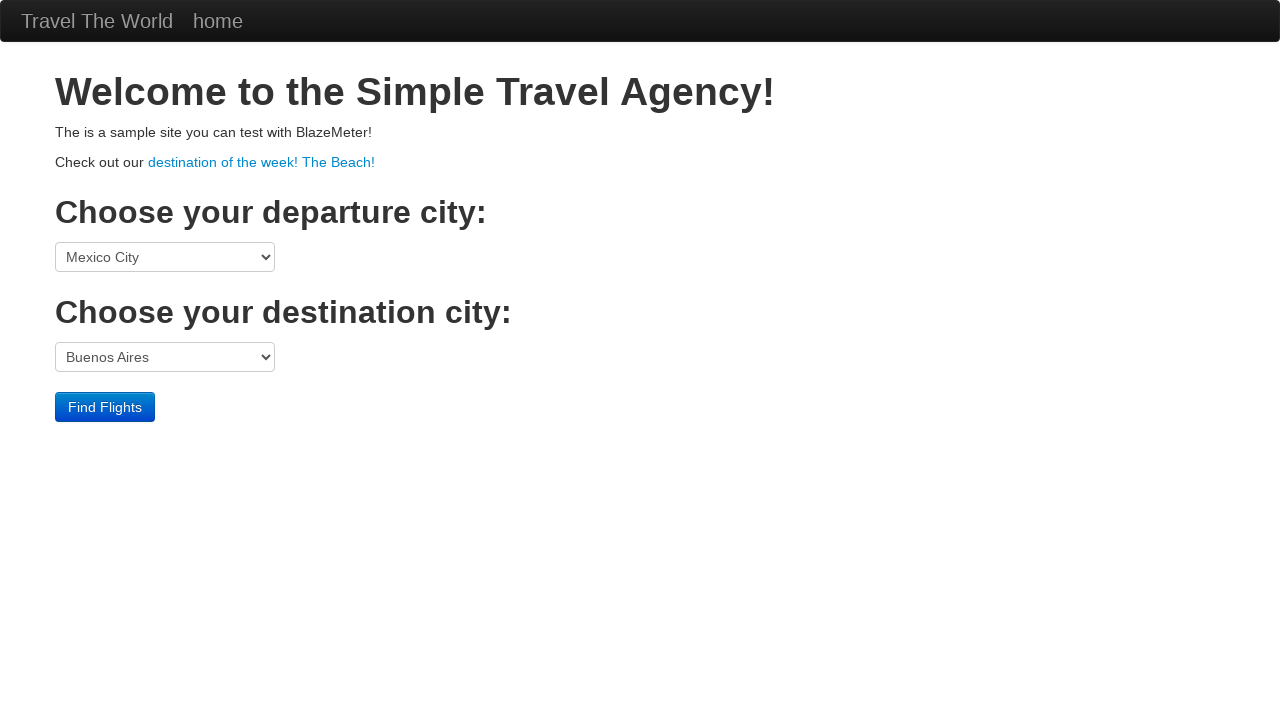

Selected destination city (New York) on xpath=/html/body/div[3]/form/select[2]
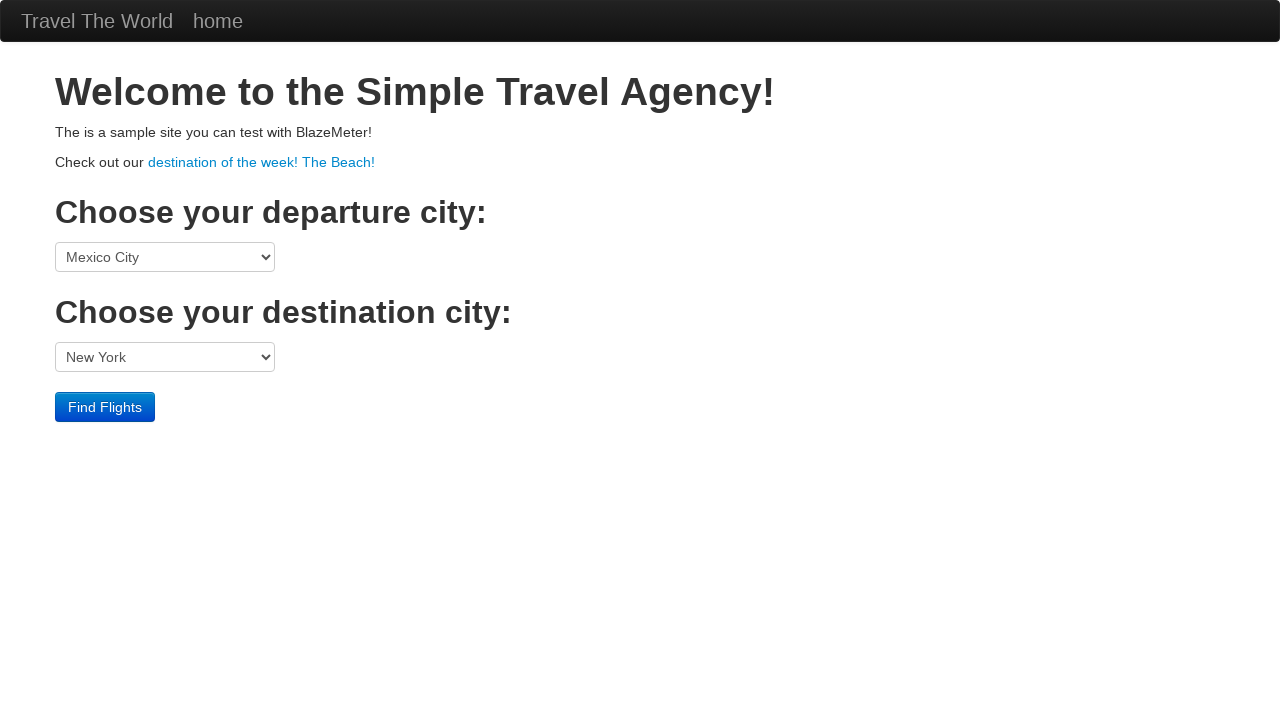

Clicked Find Flights button at (105, 407) on xpath=/html/body/div[3]/form/div/input
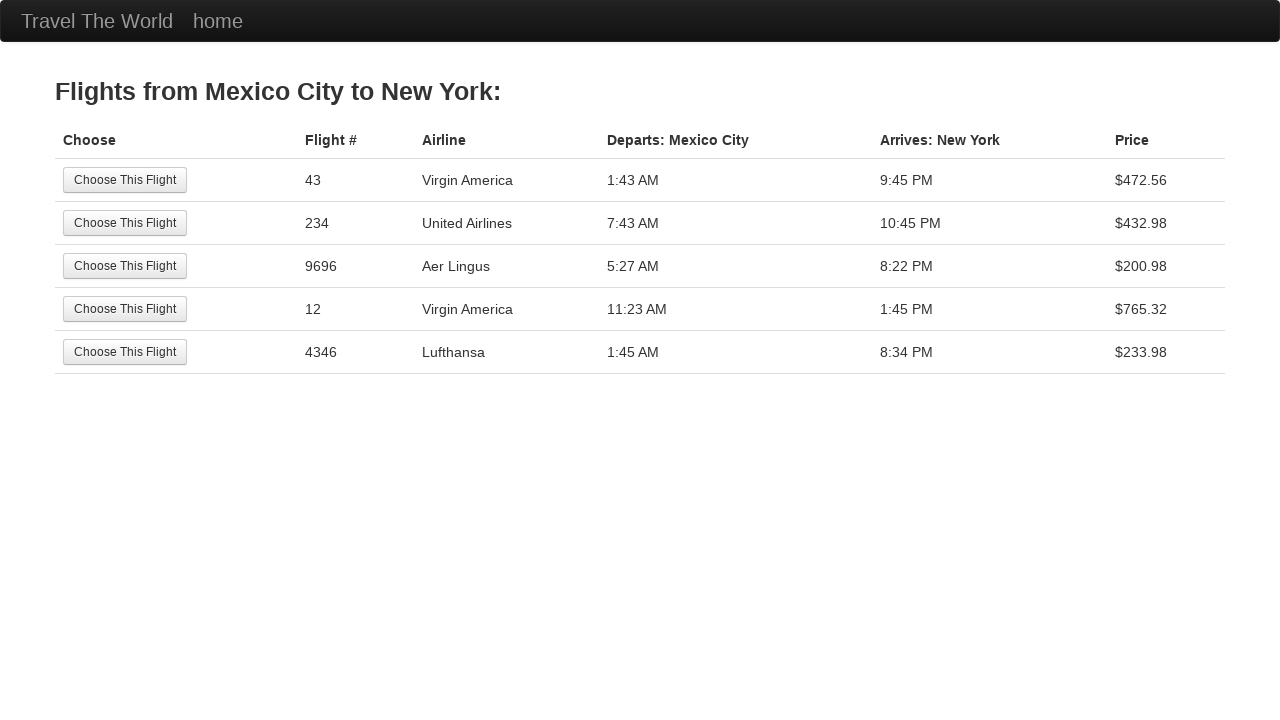

Selected first flight from results at (125, 180) on xpath=/html/body/div[2]/table/tbody/tr[1]/td[1]/input
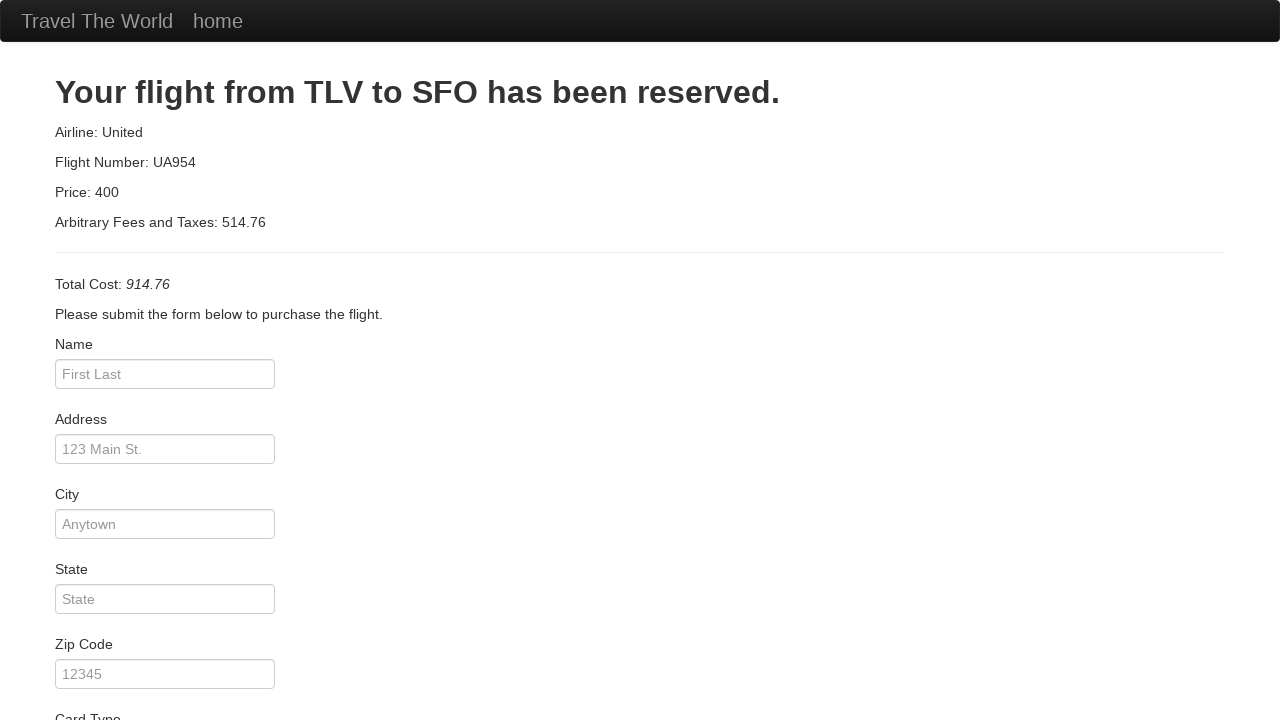

Filled passenger name: Peter Dinklage on #inputName
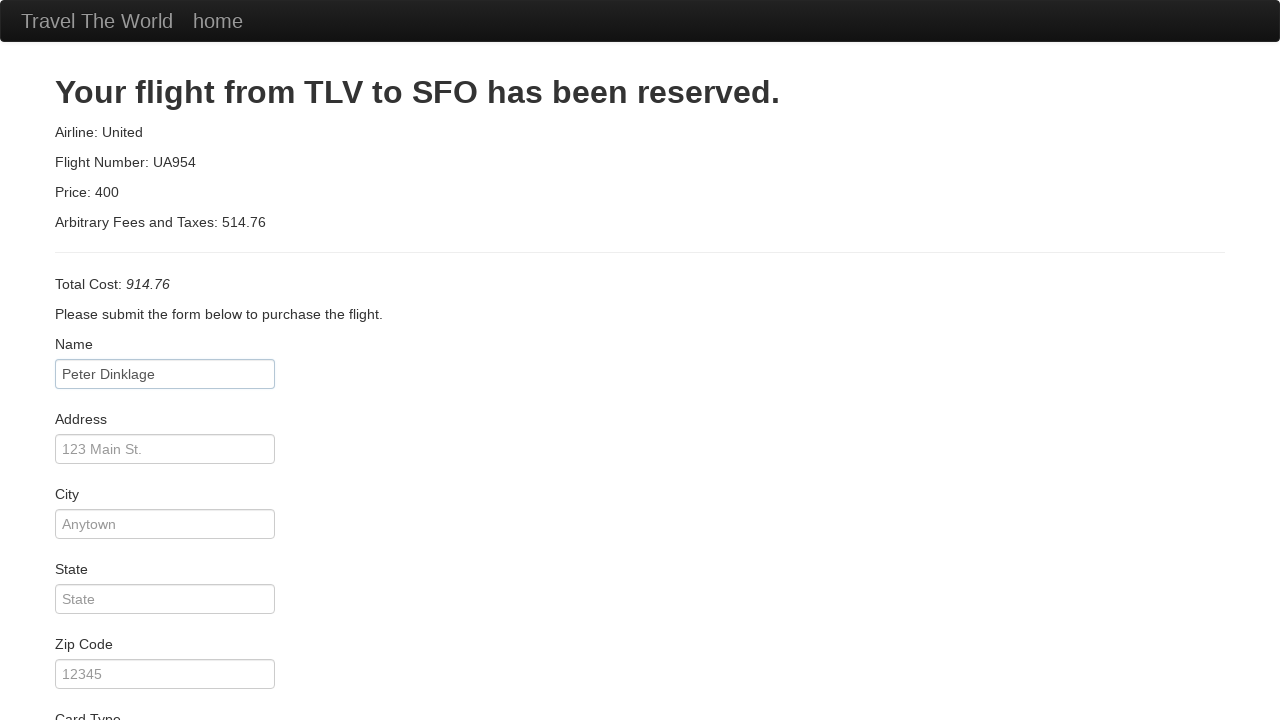

Filled address: 786 Belgum Road on #address
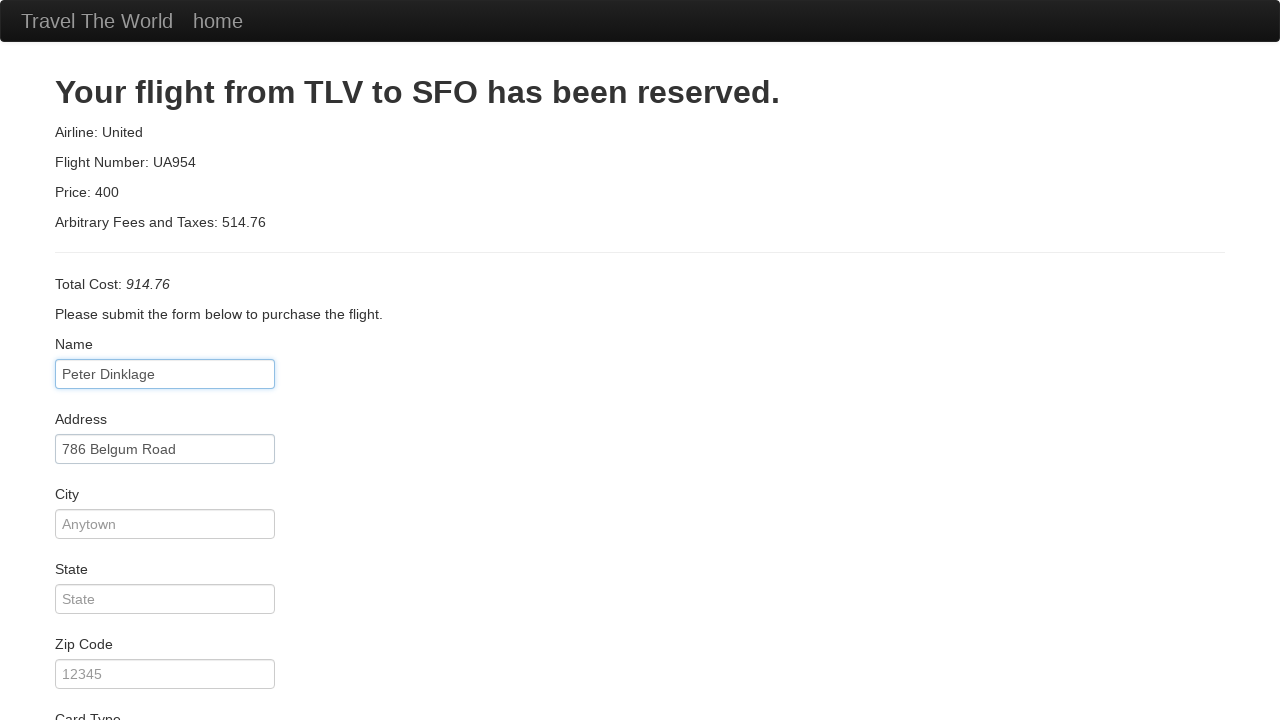

Filled city: Newyork on #city
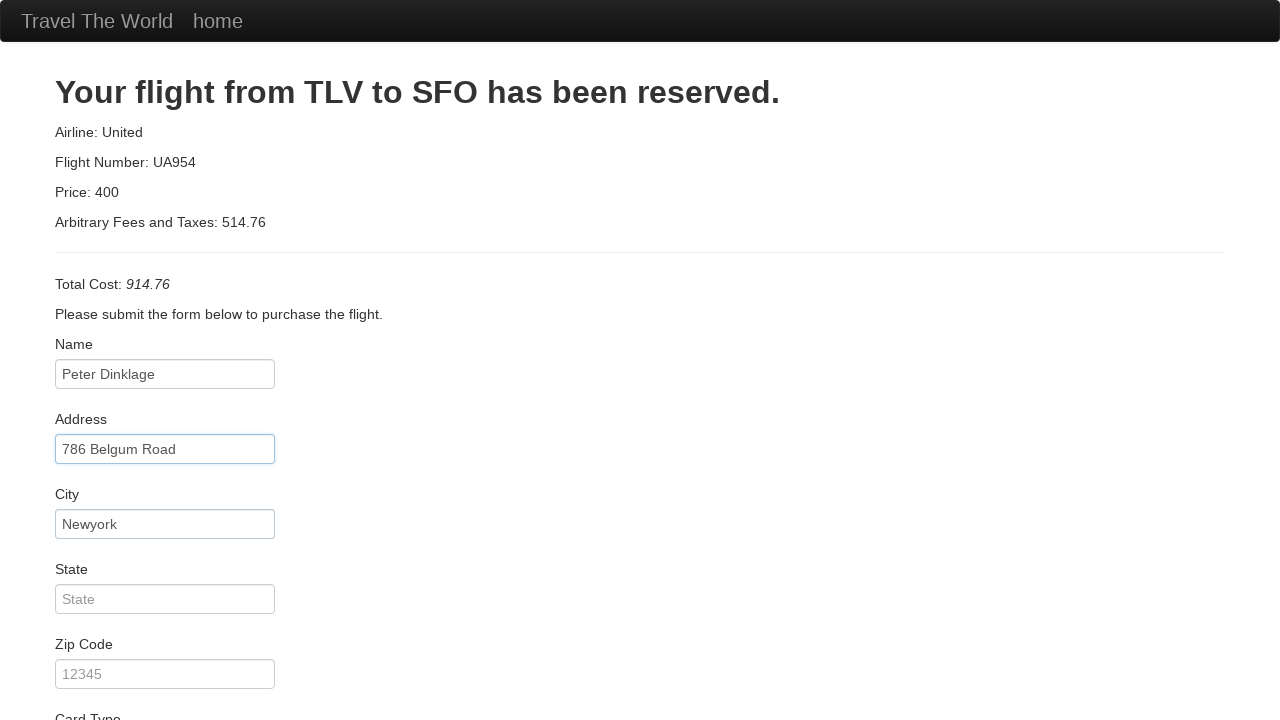

Filled state: New Jersey on #state
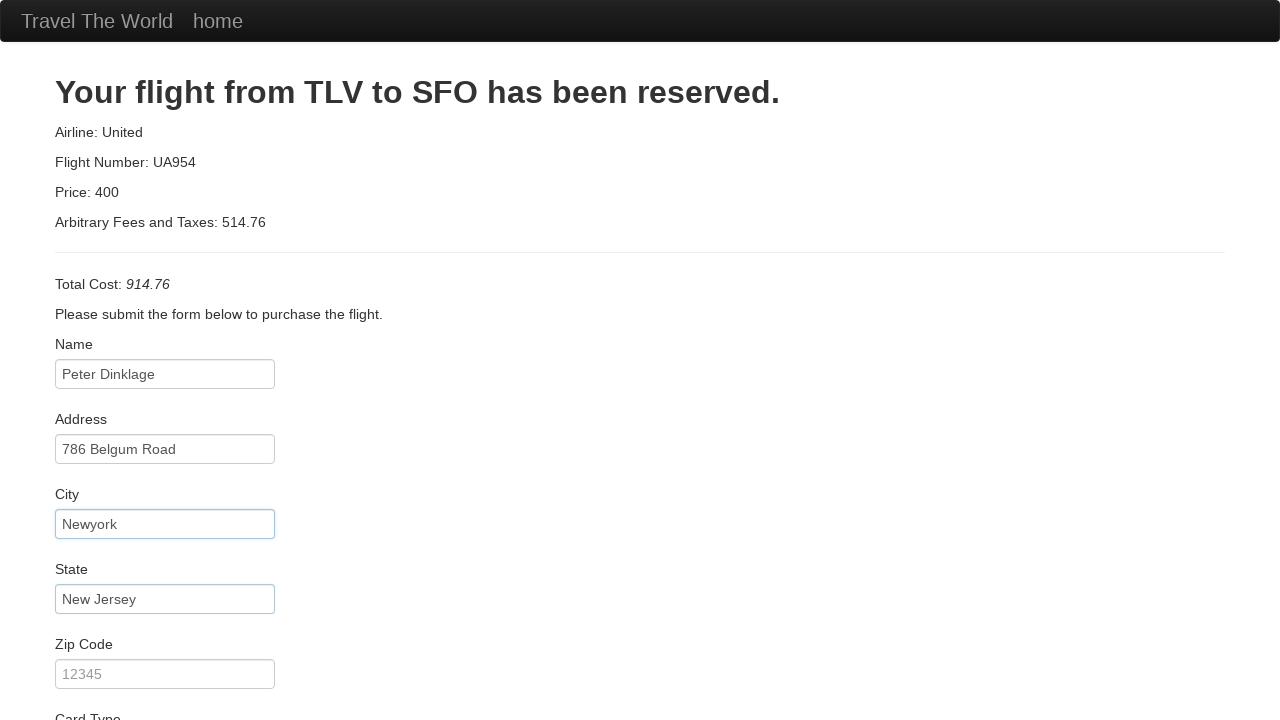

Filled zip code: 08701 on #zipCode
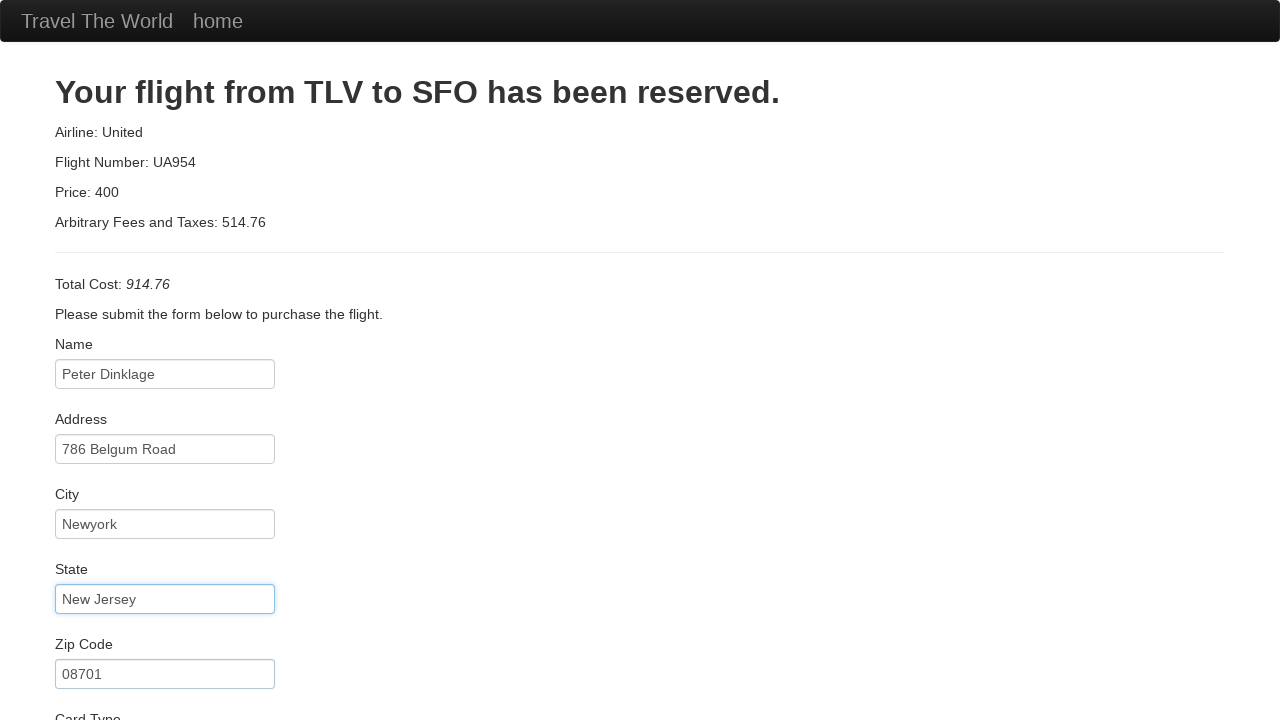

Selected card type (index 0) on #cardType
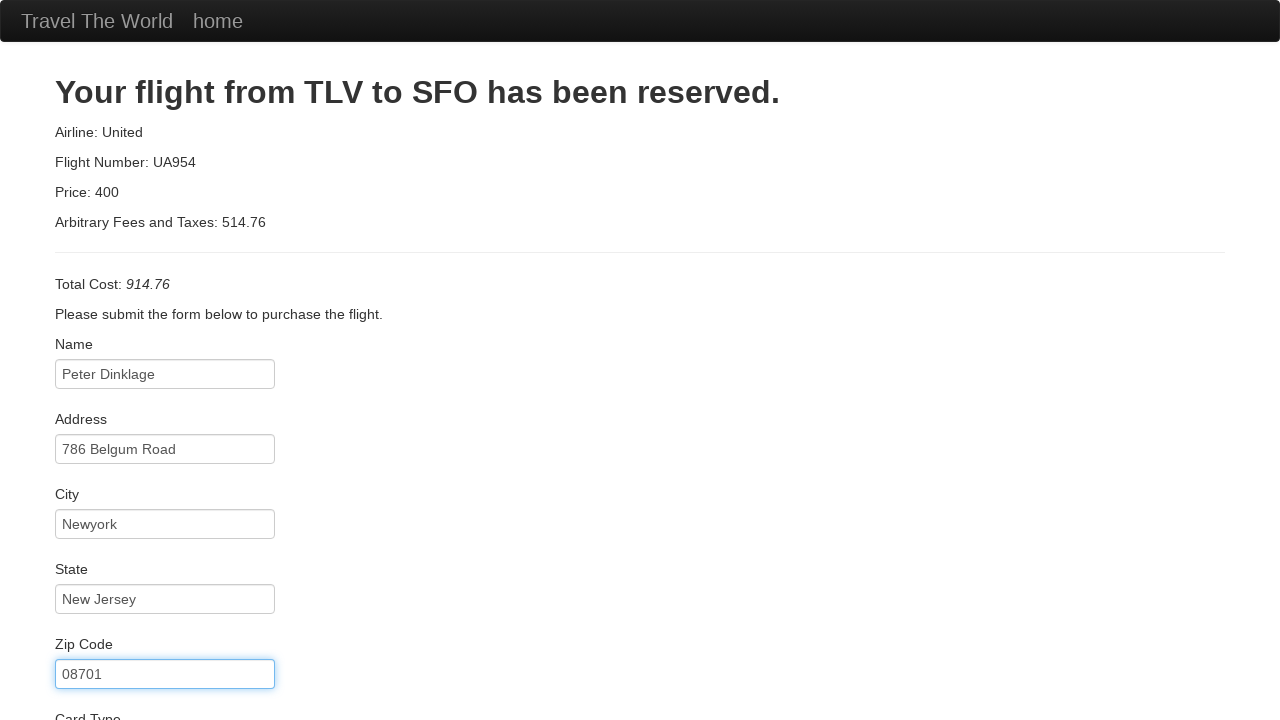

Filled credit card number on #creditCardNumber
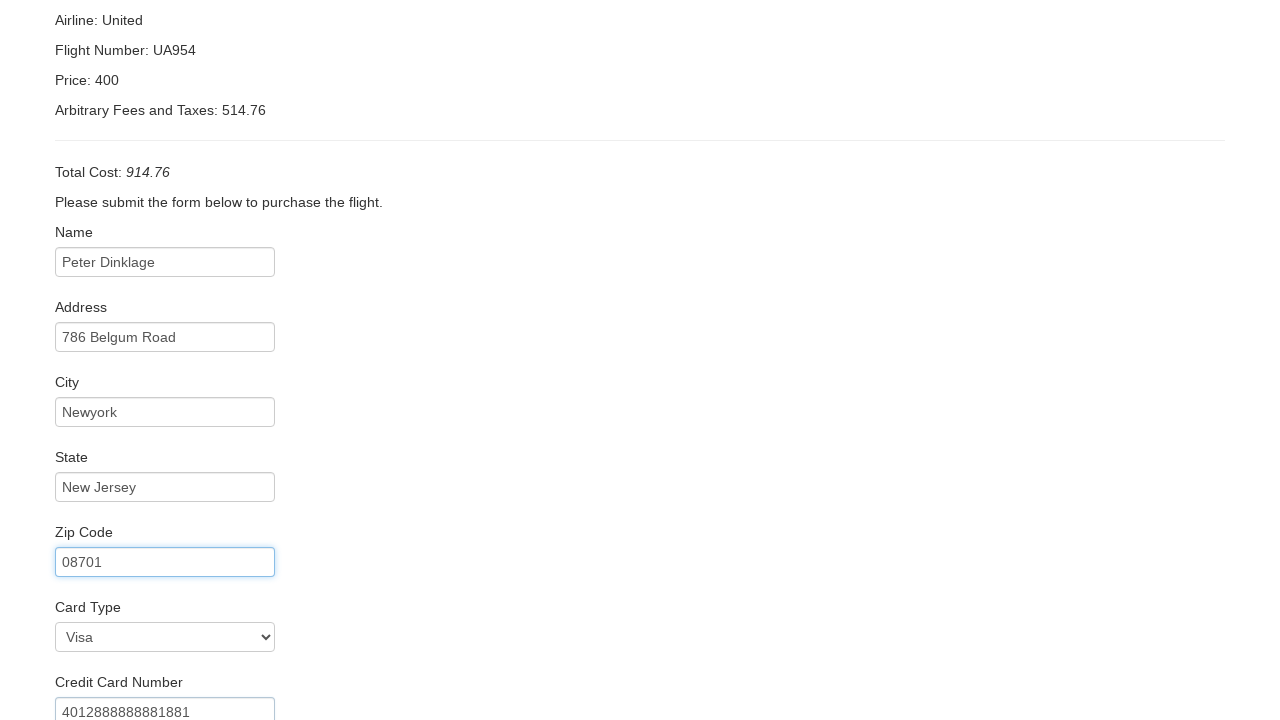

Filled credit card month: 02 on #creditCardMonth
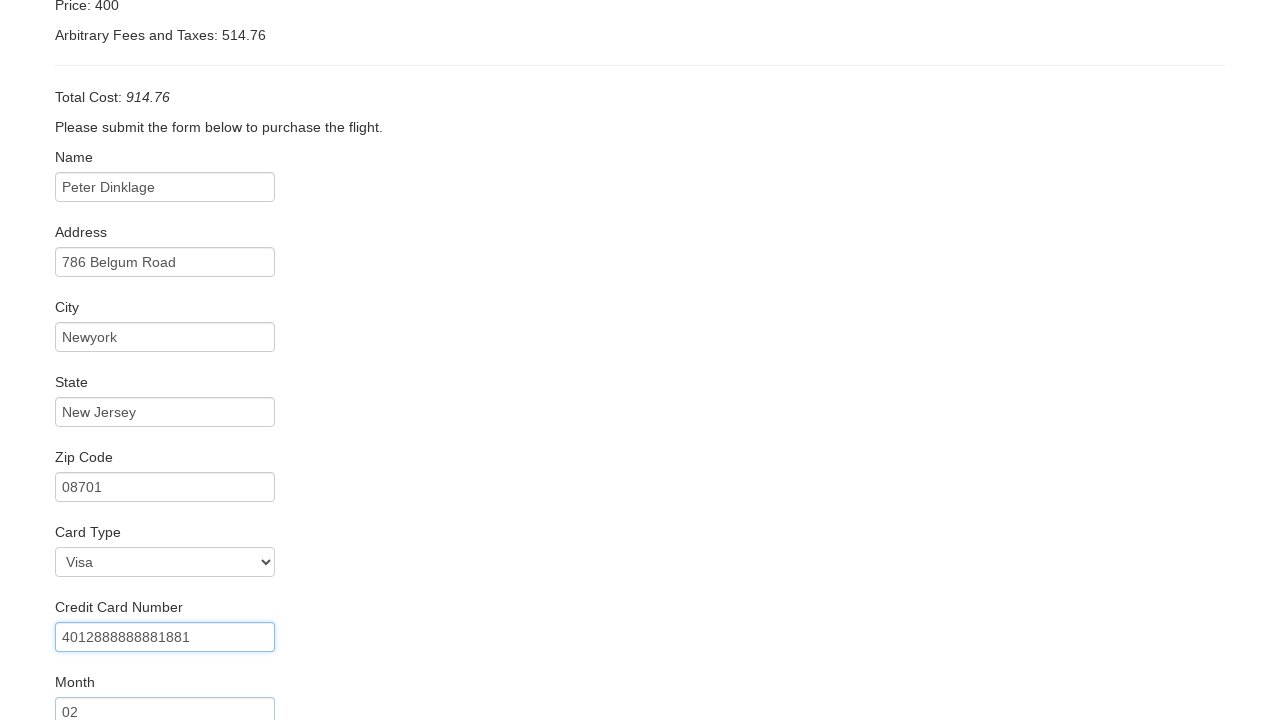

Filled credit card year: 2020 on #creditCardYear
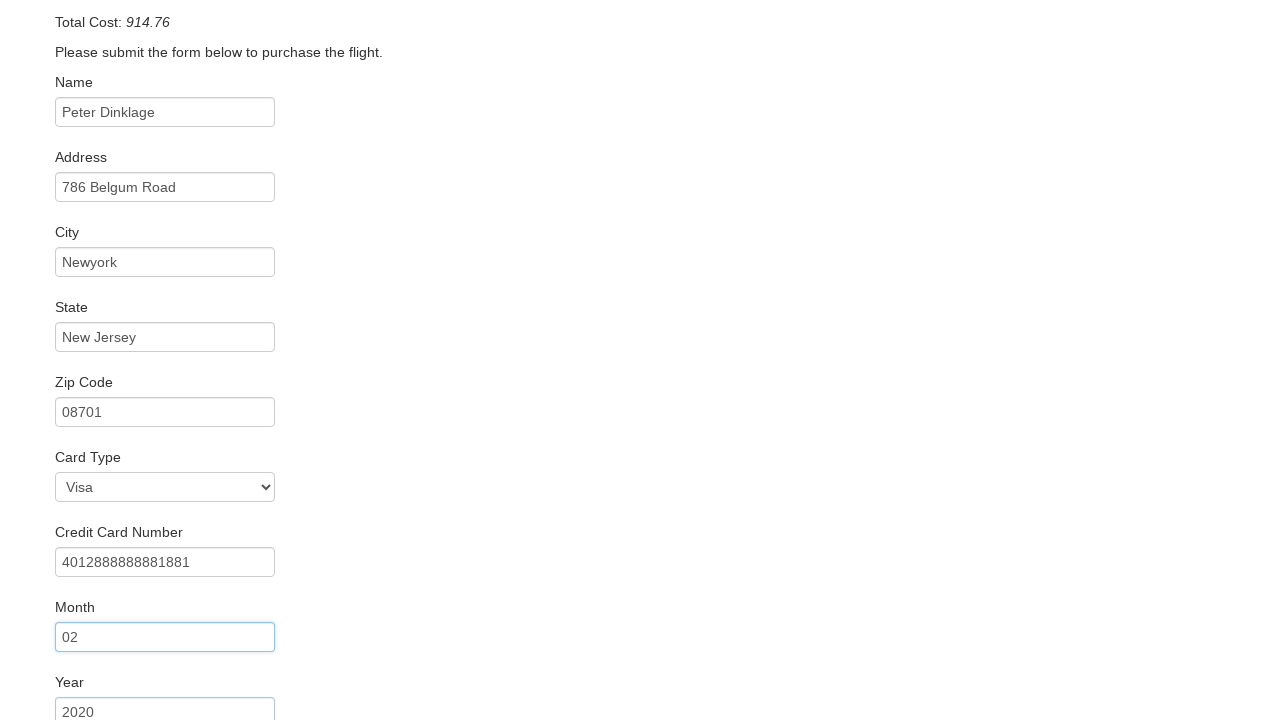

Filled name on card: Peter Dinklage on #nameOnCard
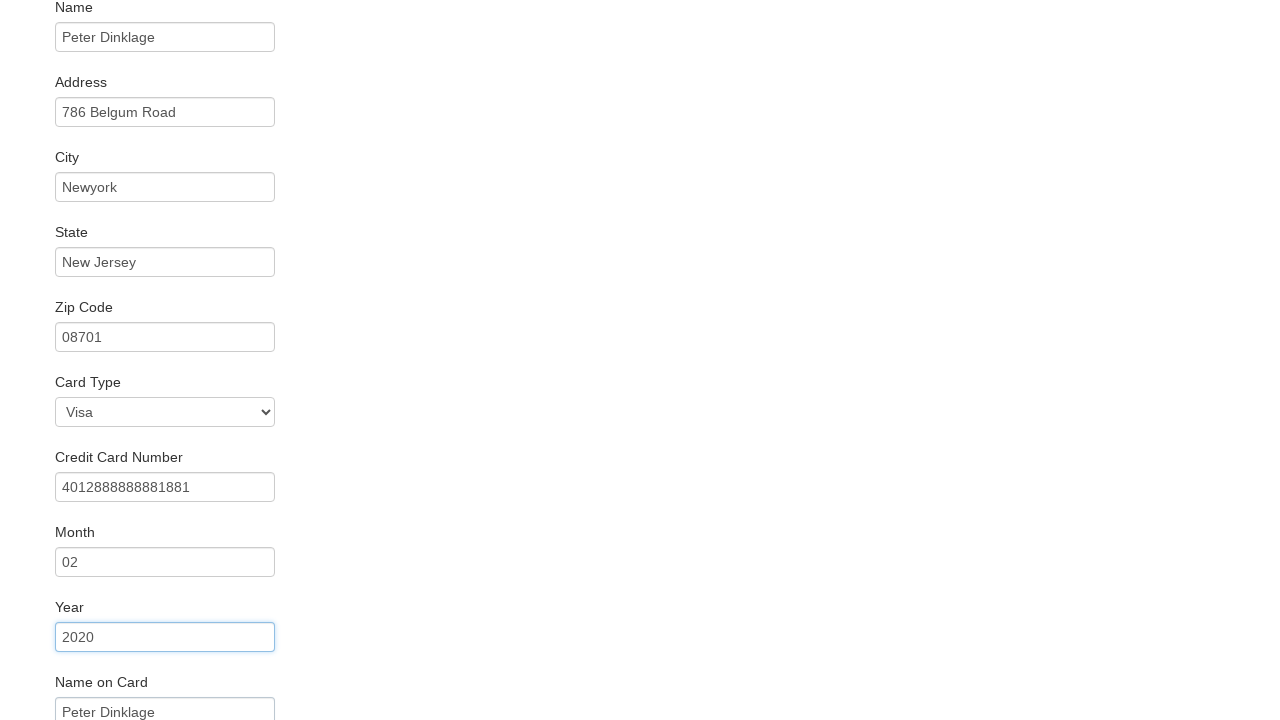

Checked remember me checkbox at (62, 656) on #rememberMe
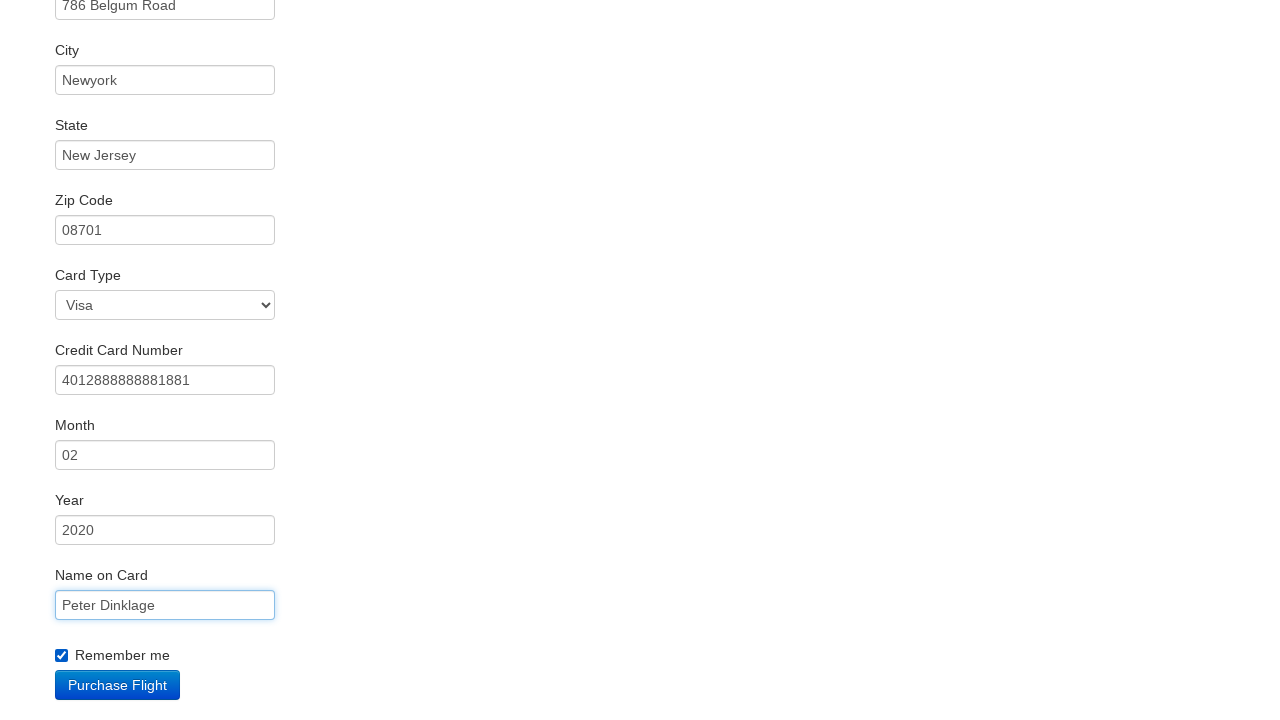

Clicked submit button to complete flight booking at (118, 685) on xpath=/html/body/div[2]/form/div[11]/div/input
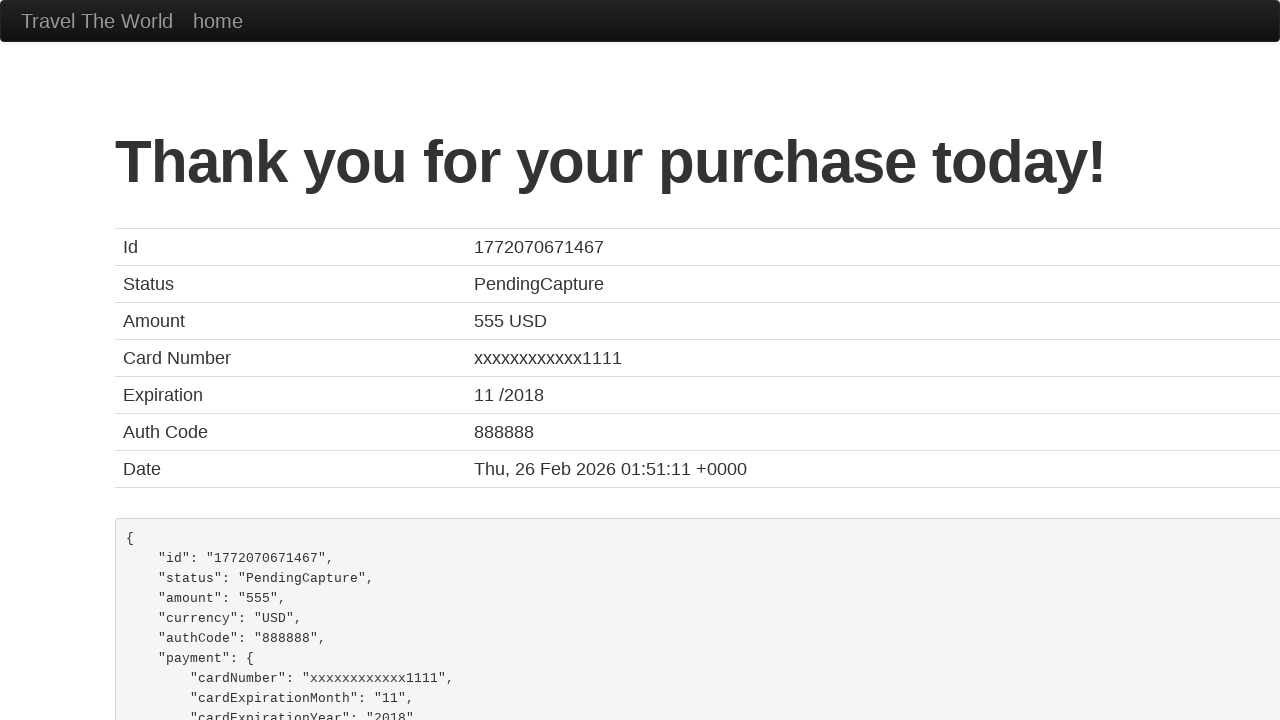

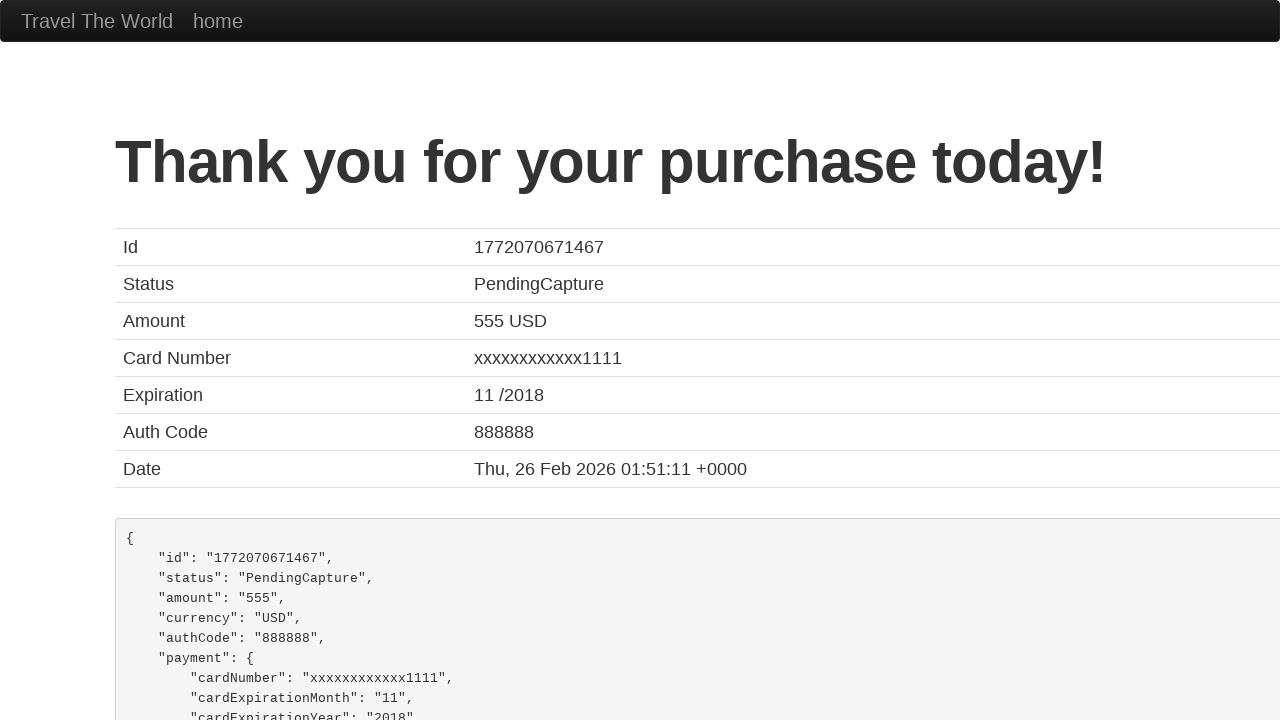